Tests drag and drop functionality by moving a ball element between two dropzones

Starting URL: https://training-support.net/webelements/drag-drop

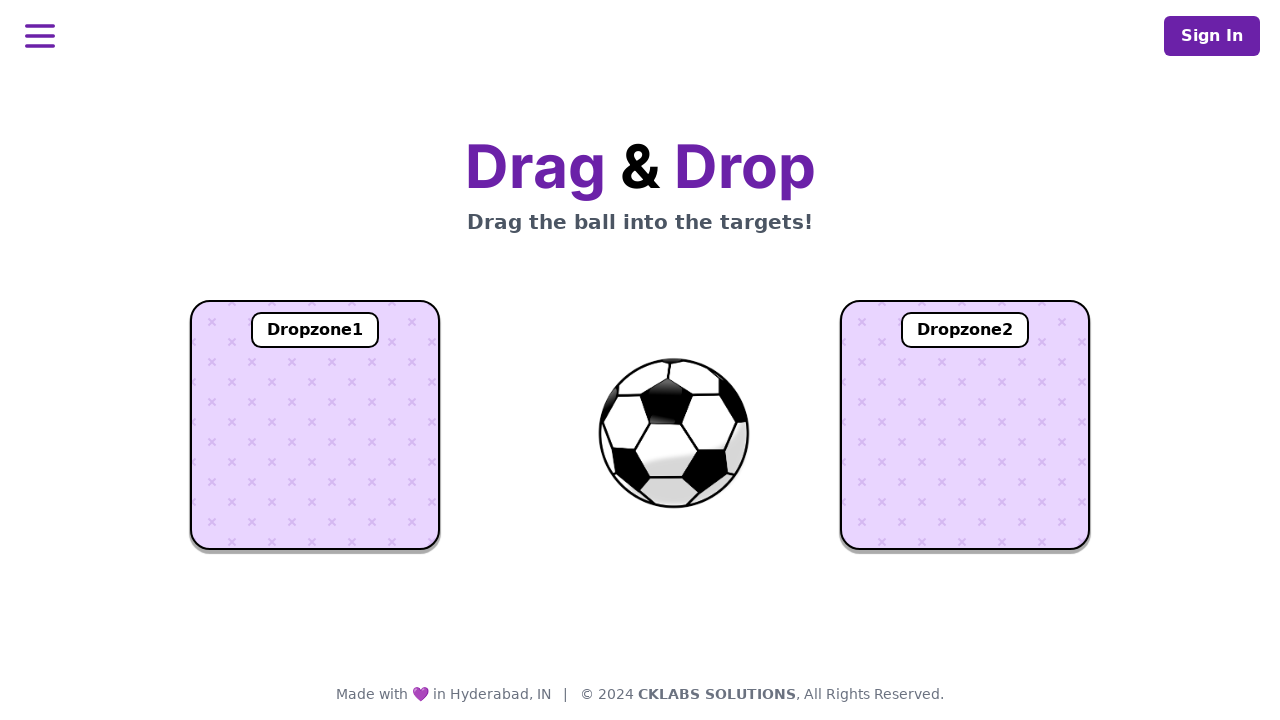

Located the ball element
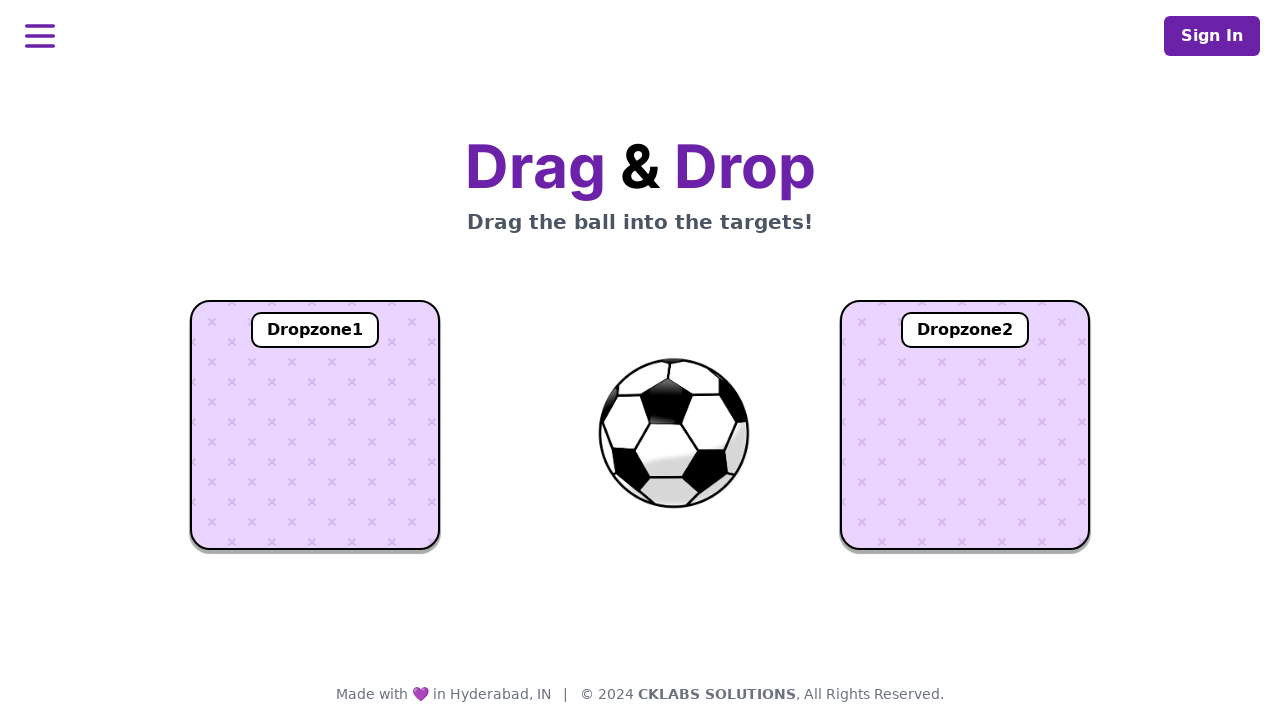

Located dropzone 1
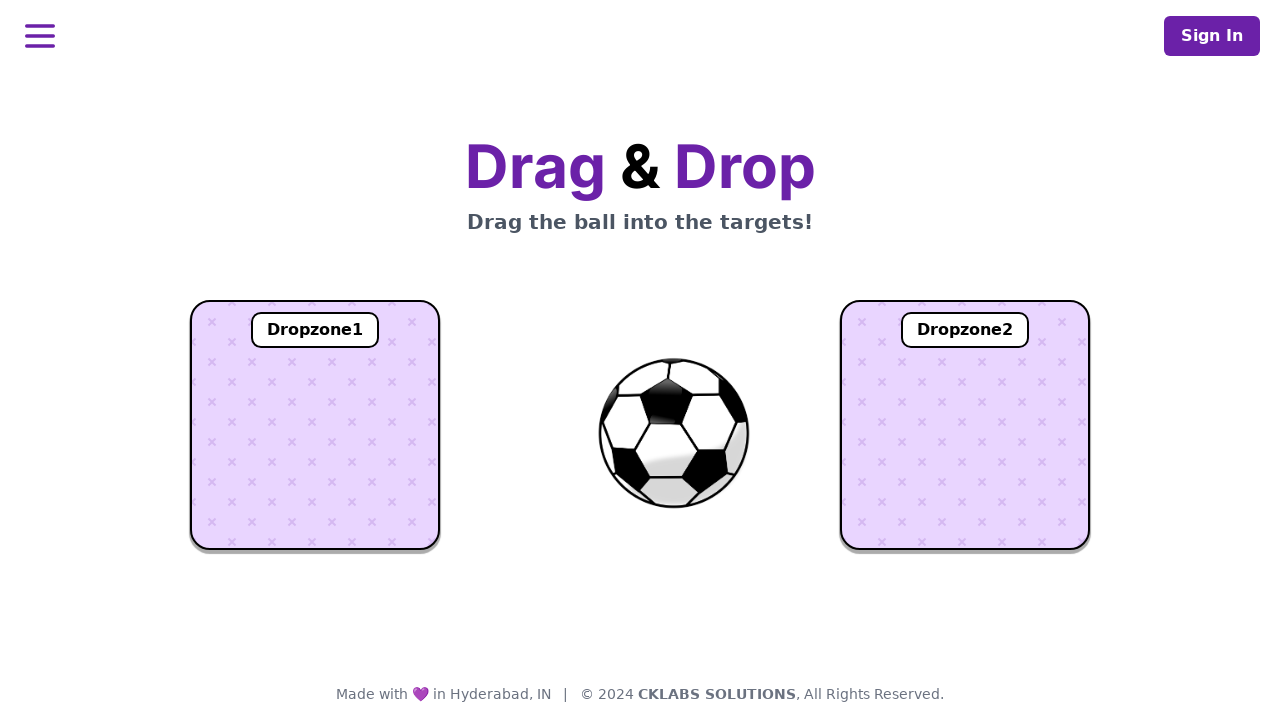

Located dropzone 2
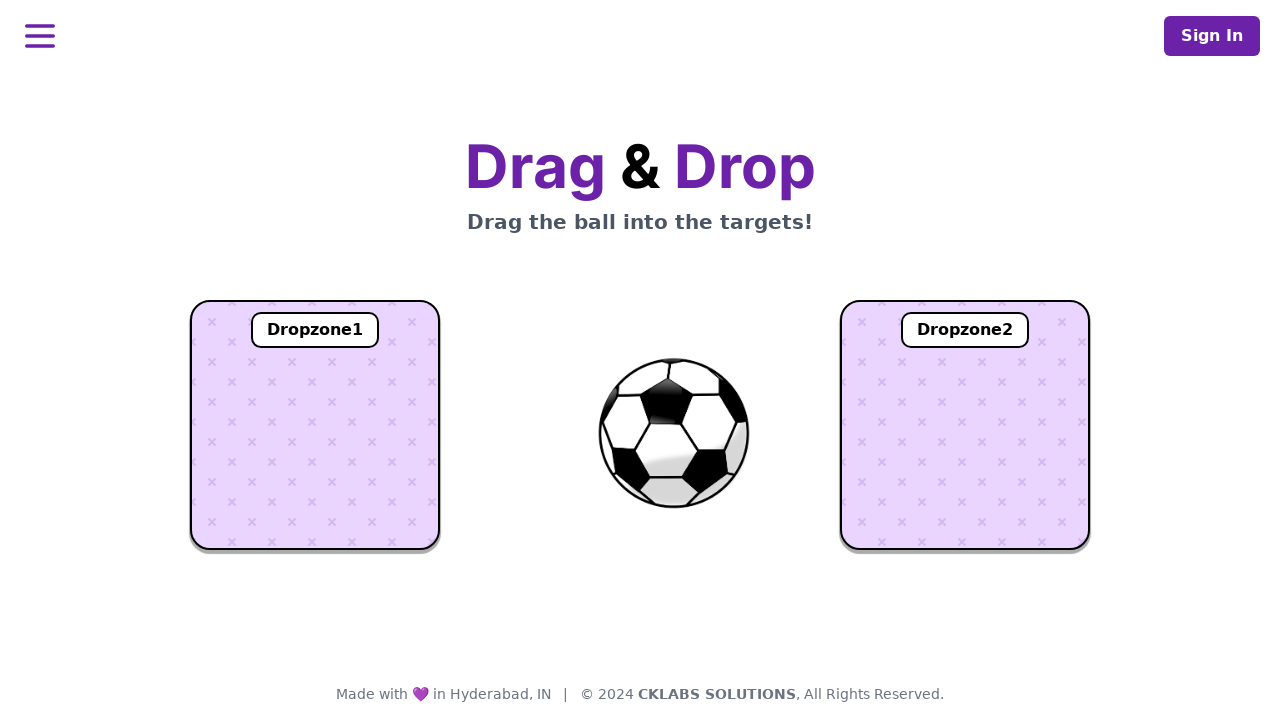

Dragged ball to dropzone 1 at (315, 425)
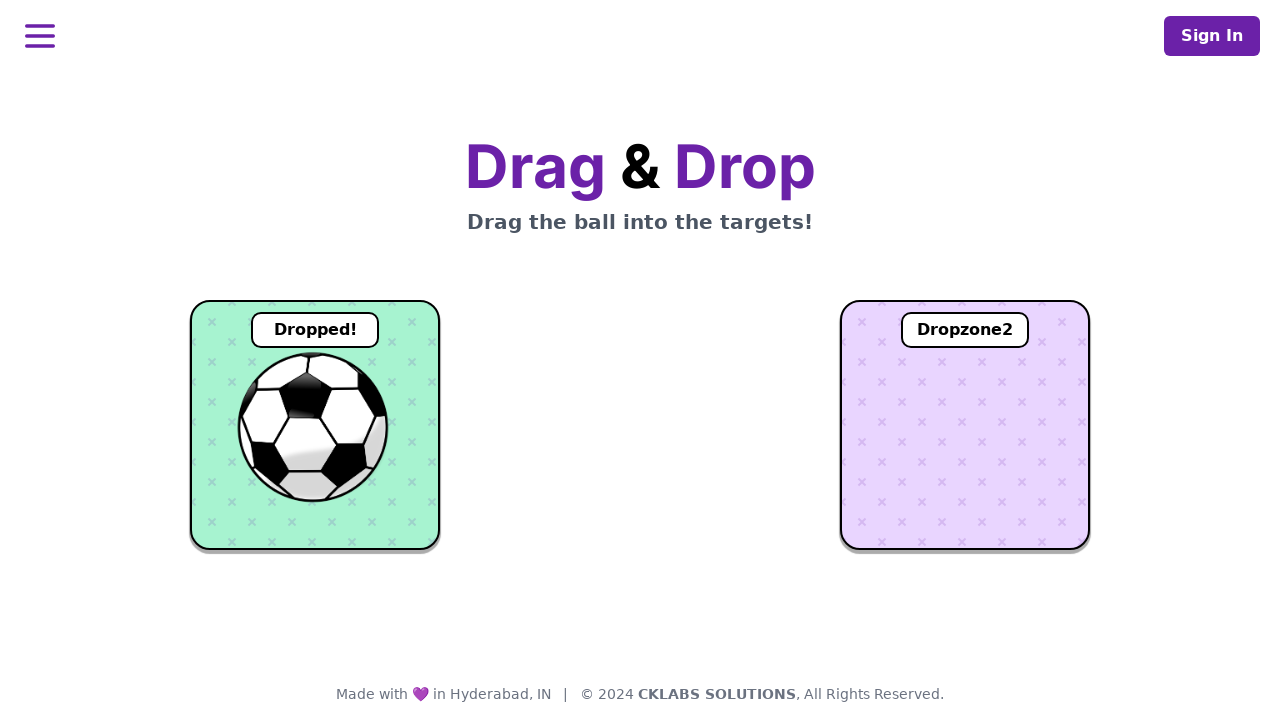

Verified ball is in dropzone 1
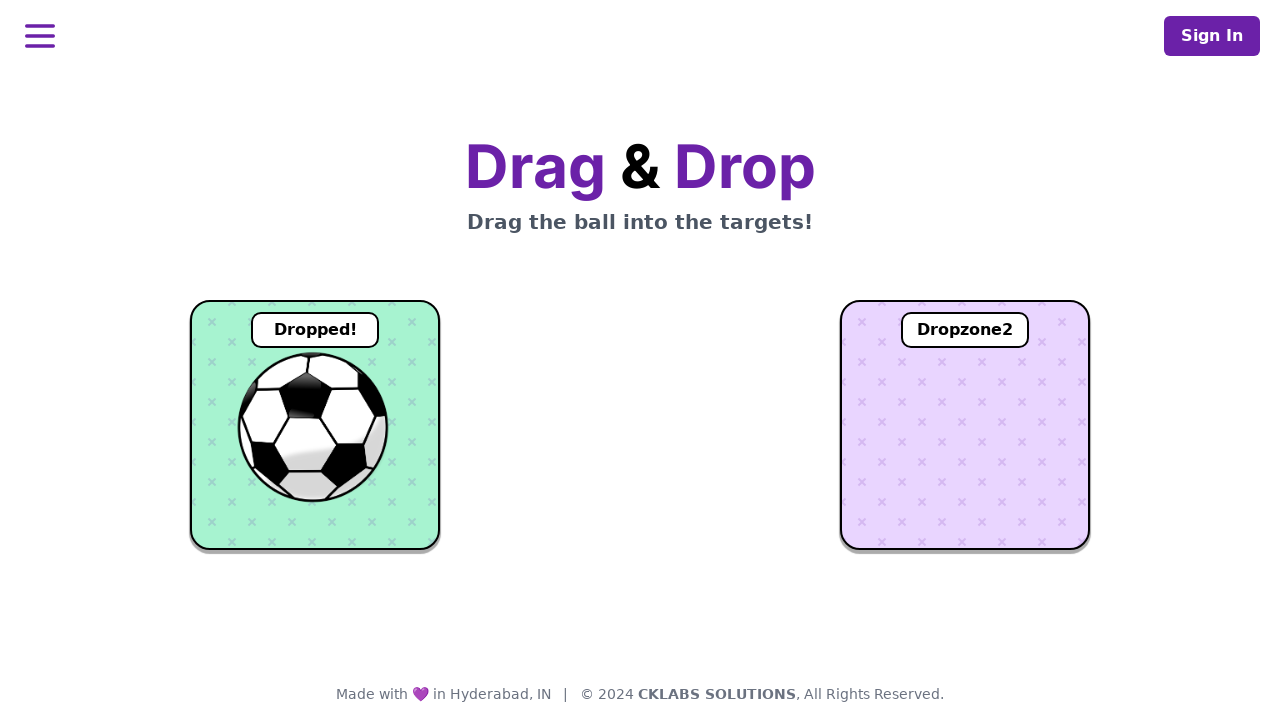

Dragged ball from dropzone 1 to dropzone 2 at (965, 425)
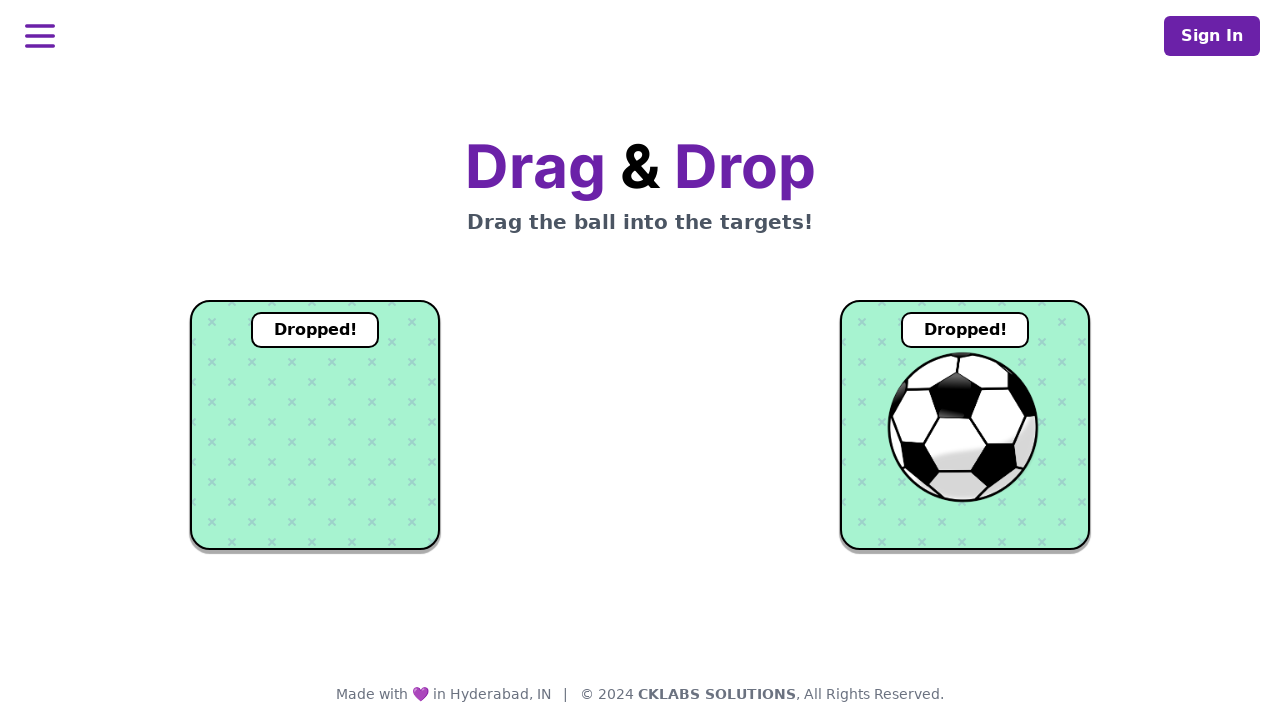

Verified ball is in dropzone 2
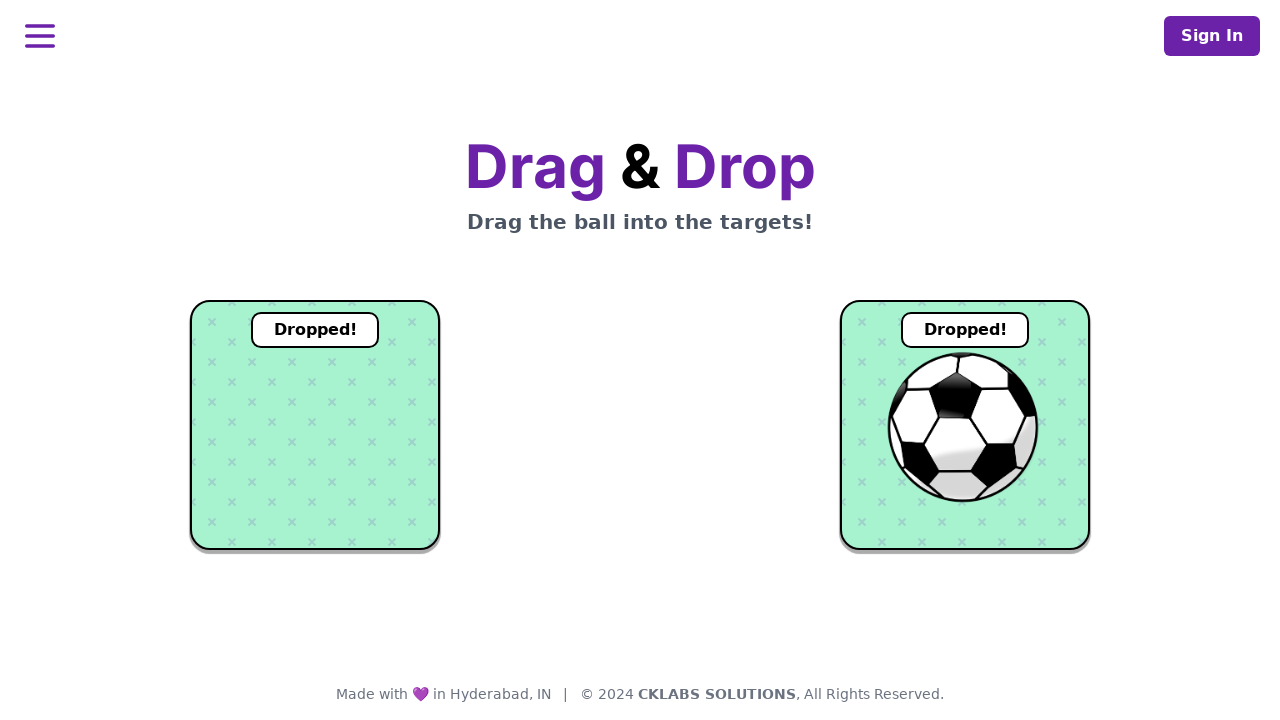

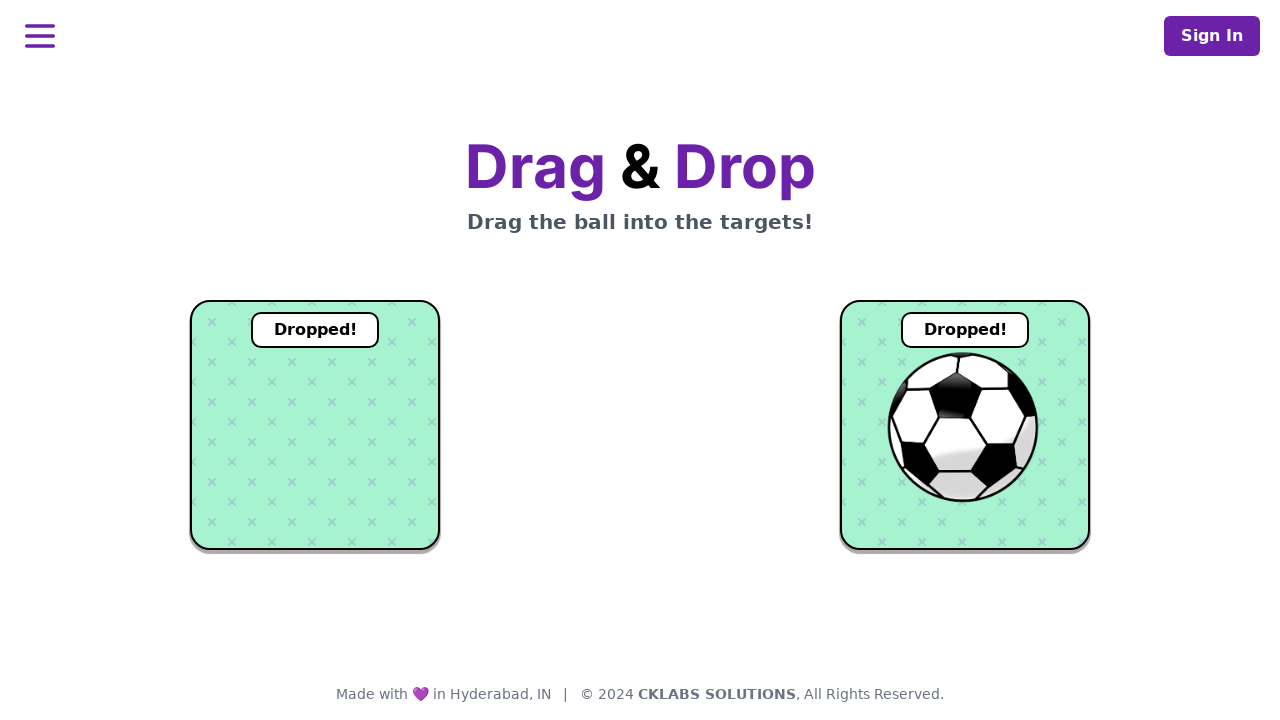